Tests browser window handling by clicking a button that opens a new window, switching to the new window, and verifying the content displayed in it.

Starting URL: https://demoqa.com/browser-windows

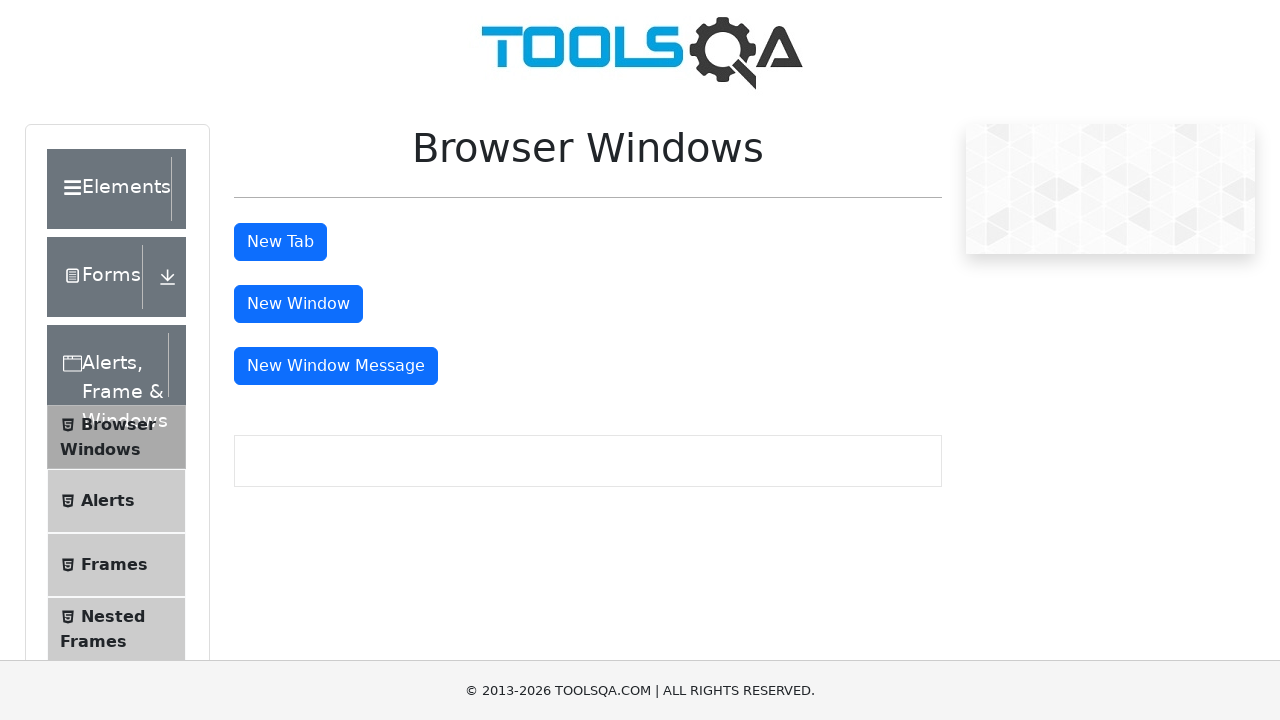

Clicked button to open new window at (298, 304) on #windowButton
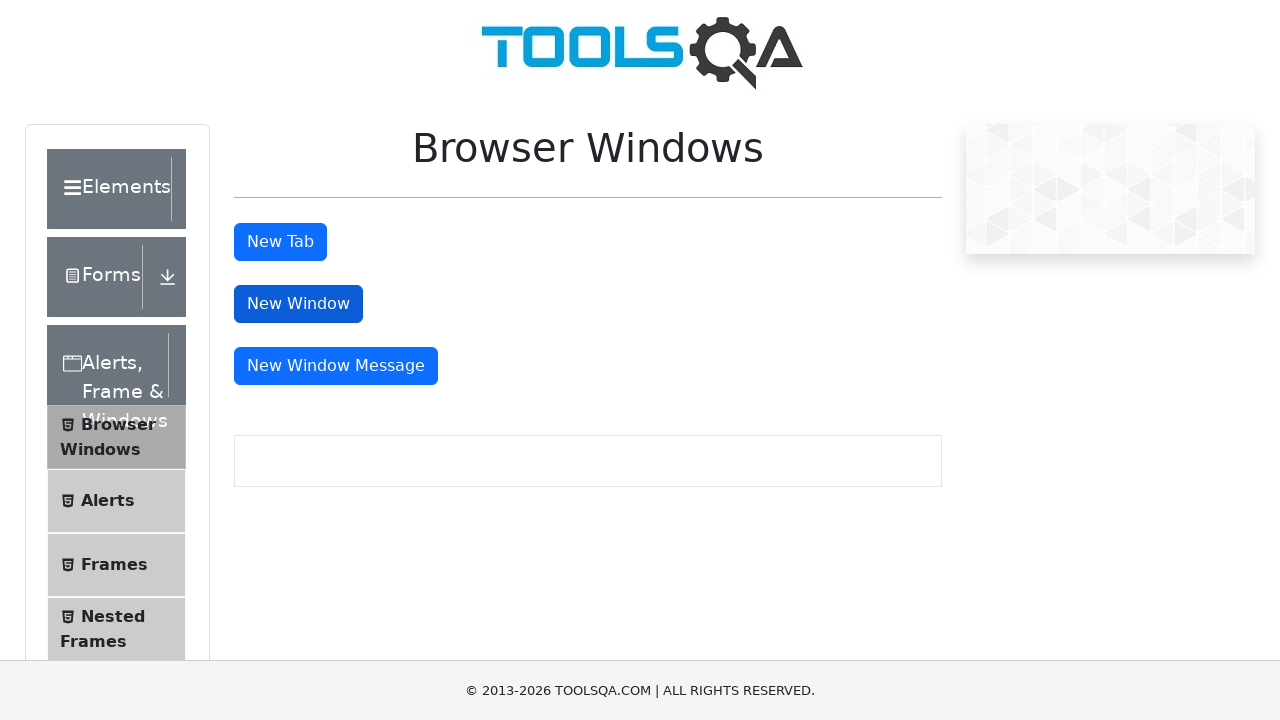

New window opened and captured
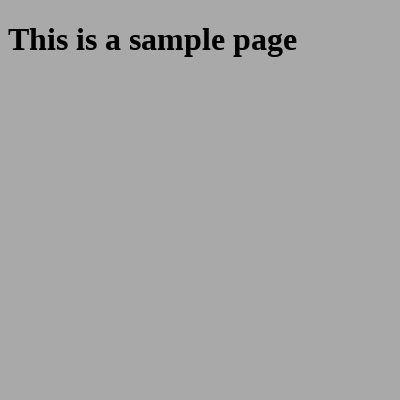

New window finished loading
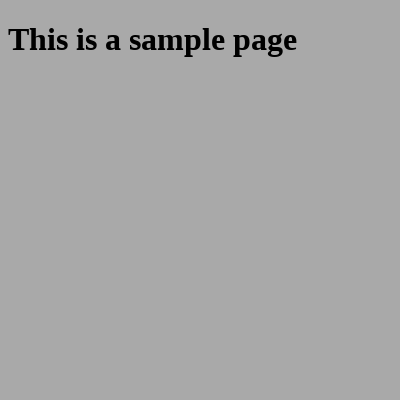

Sample heading element found in new window
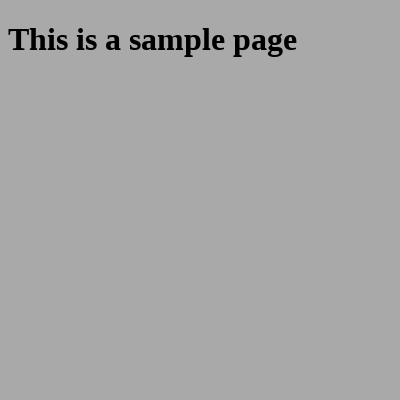

Retrieved heading text from new window: 'This is a sample page'
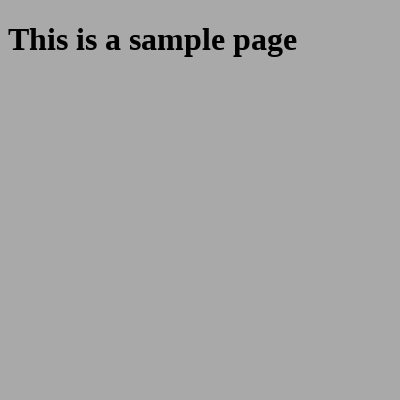

Closed the new window
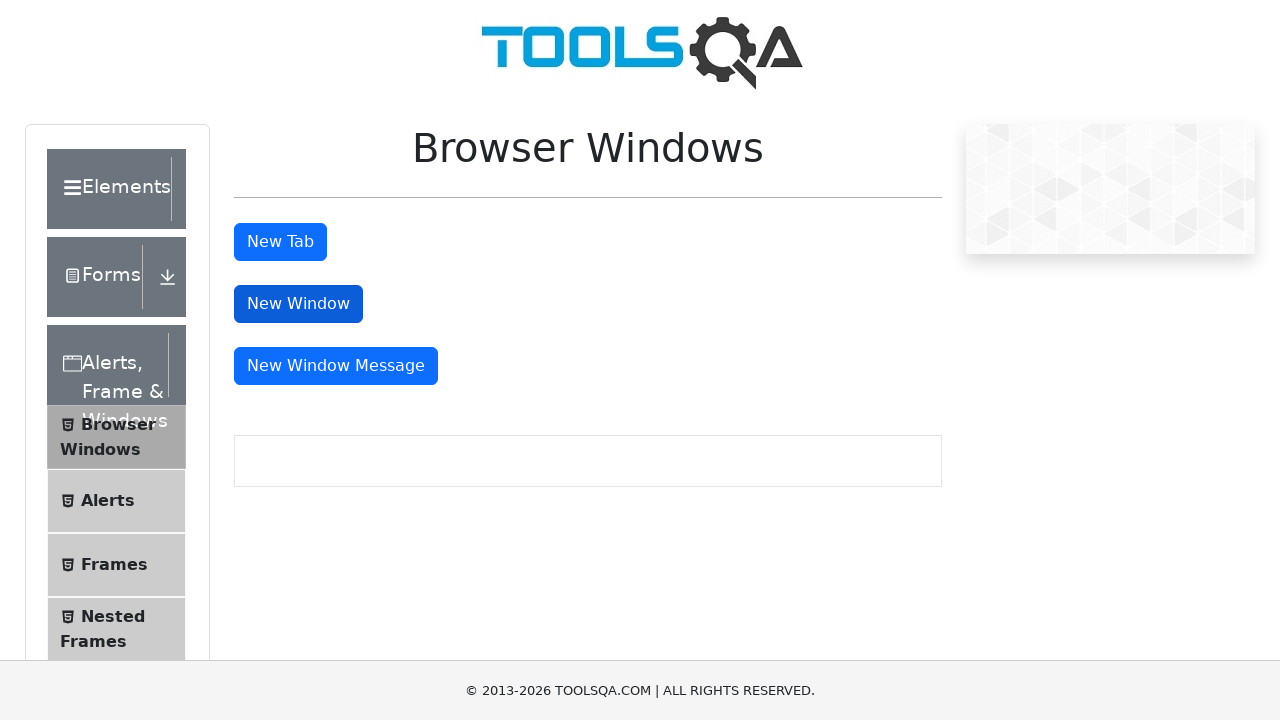

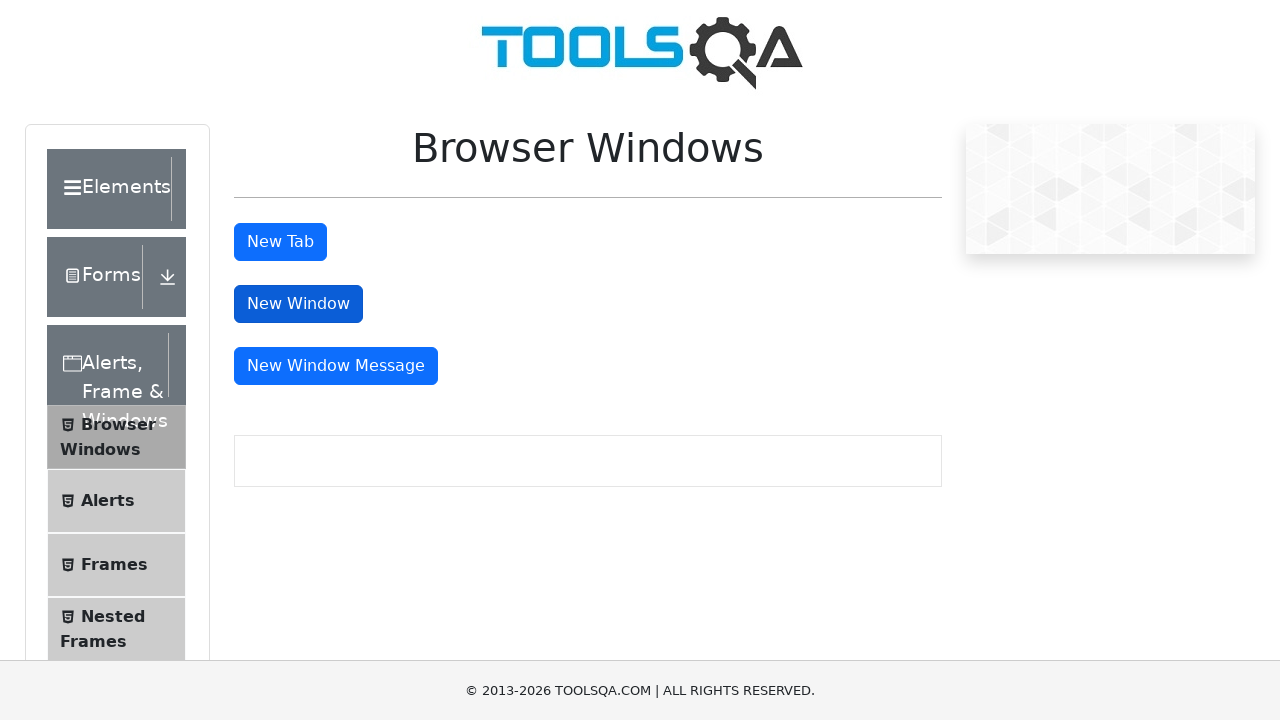